Tests a user registration form by navigating to the registration page, filling out all form fields including username, email, gender, hobbies, interests, country, date of birth, file upload, bio, rating, color picker, and newsletter subscription, then submitting the form.

Starting URL: https://material.playwrightvn.com/

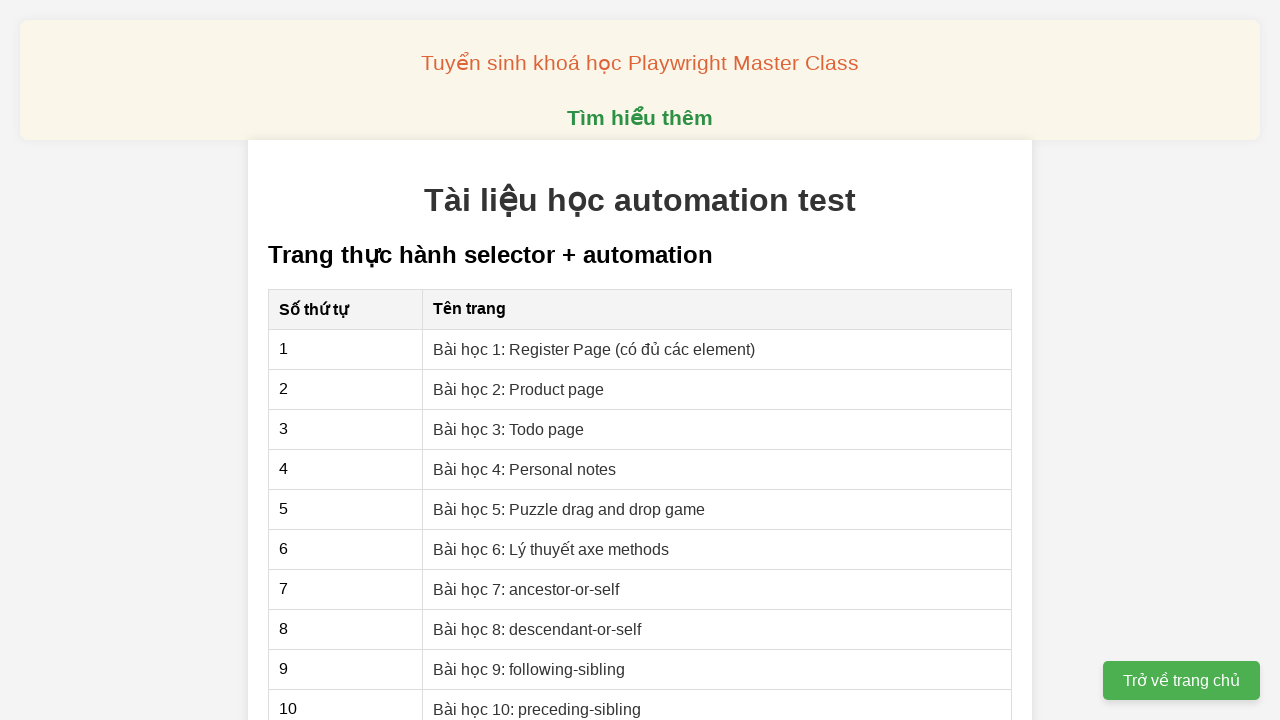

Clicked on User Registration link at (594, 349) on xpath=//a[@href='01-xpath-register-page.html']
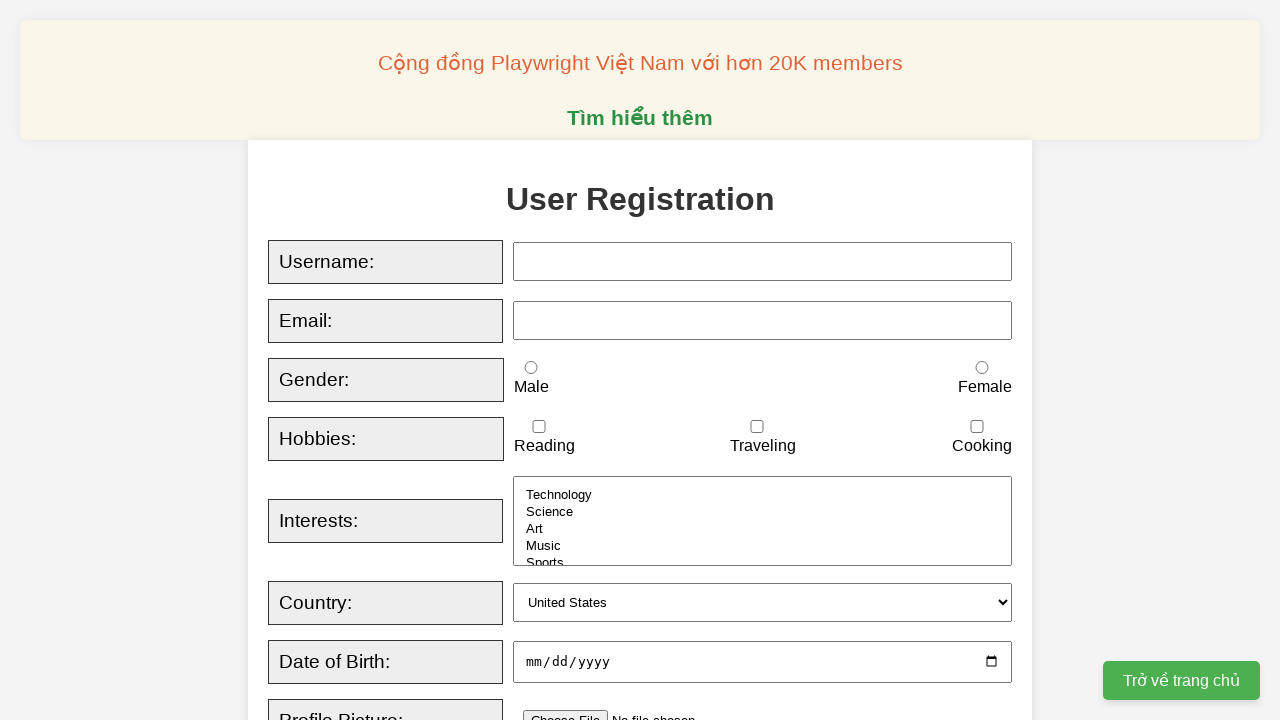

Filled username field with 'Tùng Anh' on xpath=//input[@id='username']
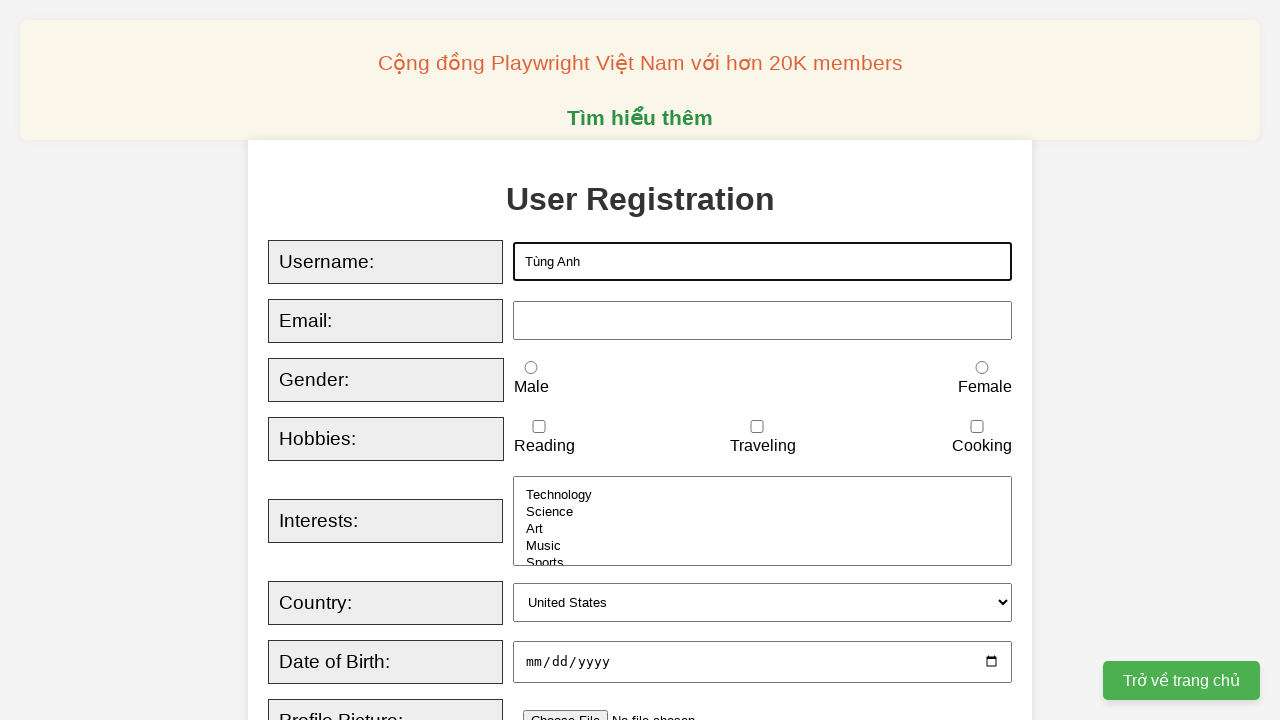

Filled email field with 'qstunganh@gmail.com' on xpath=//input[@id='email']
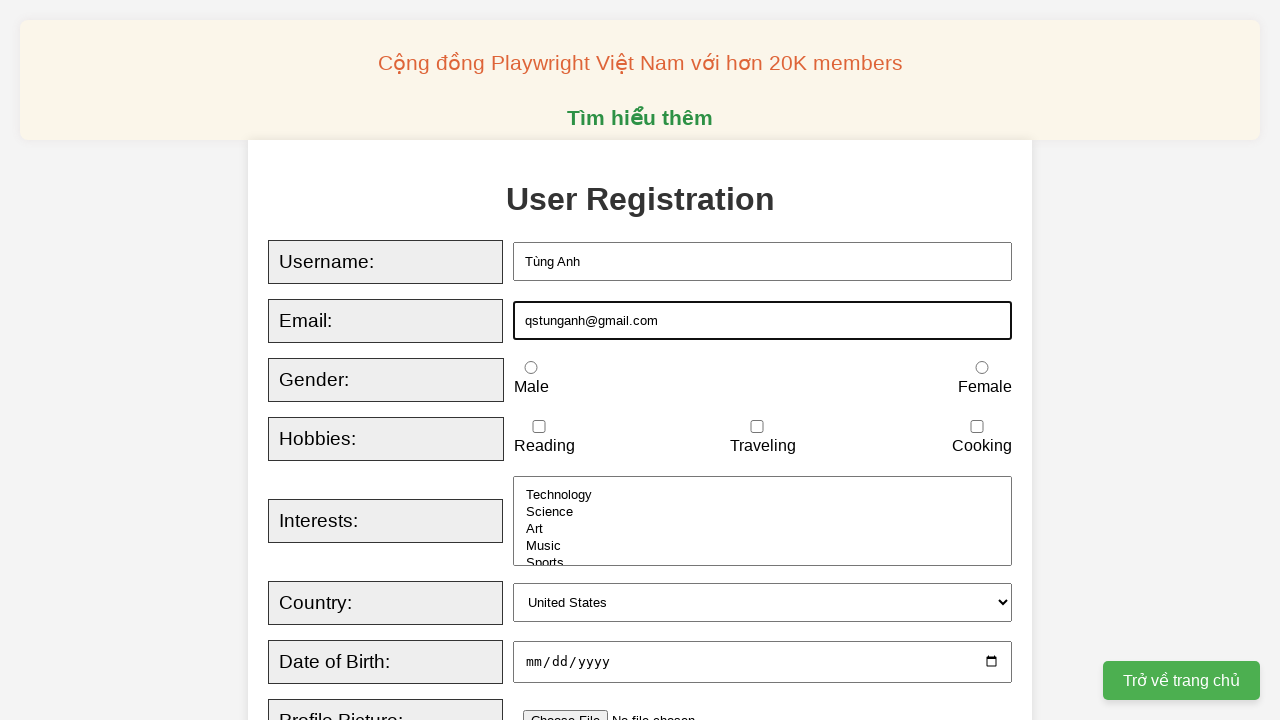

Selected male gender at (531, 368) on xpath=//input[@id='male']
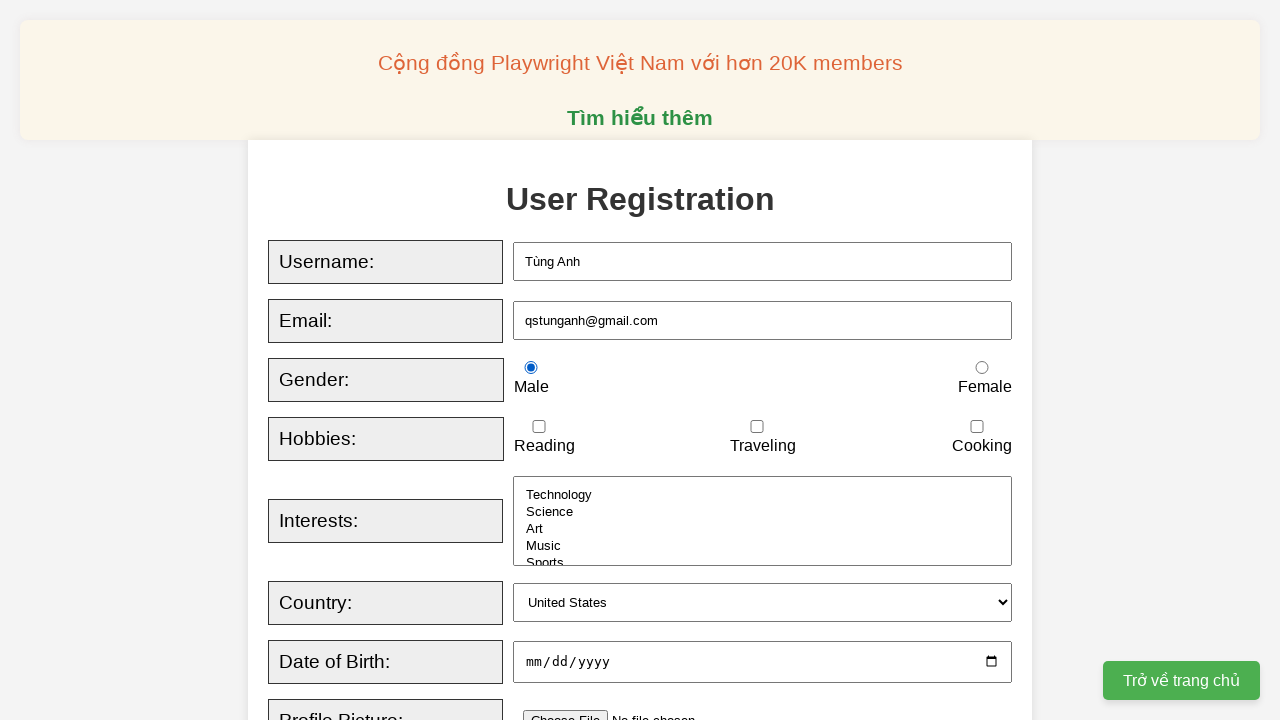

Selected traveling hobby at (757, 427) on xpath=//input[@id='traveling']
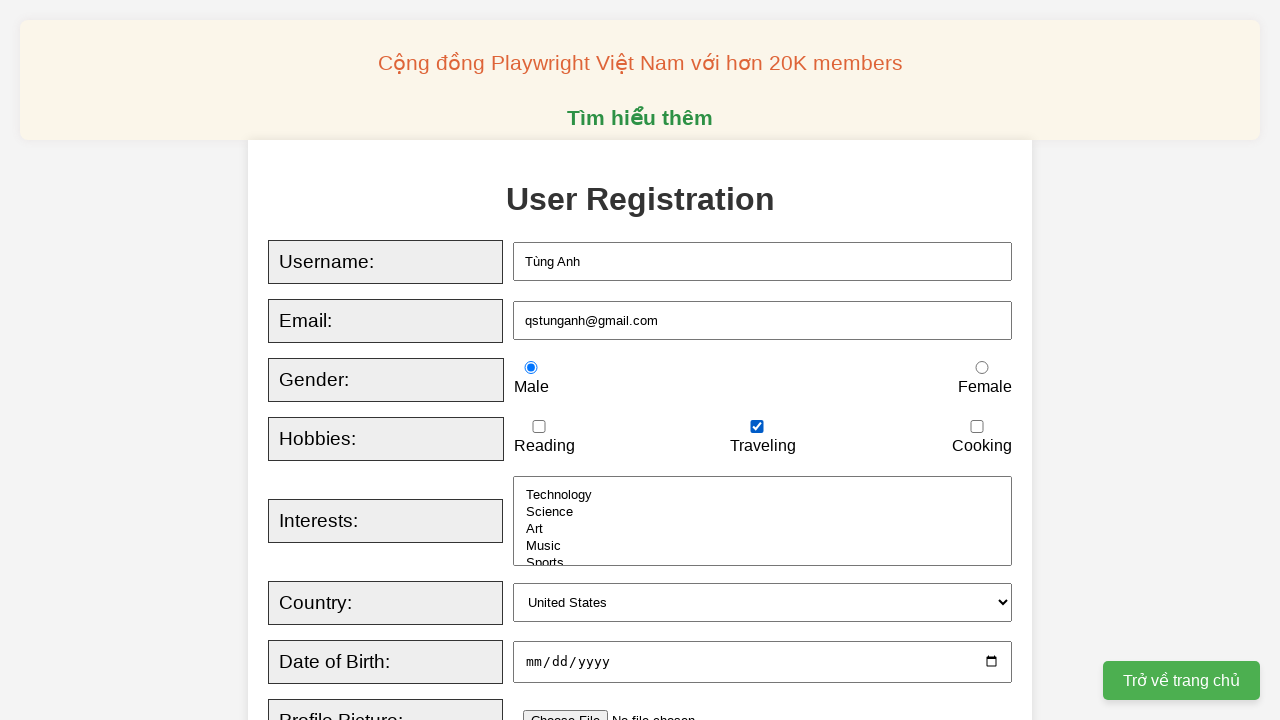

Selected music as interest on #interests
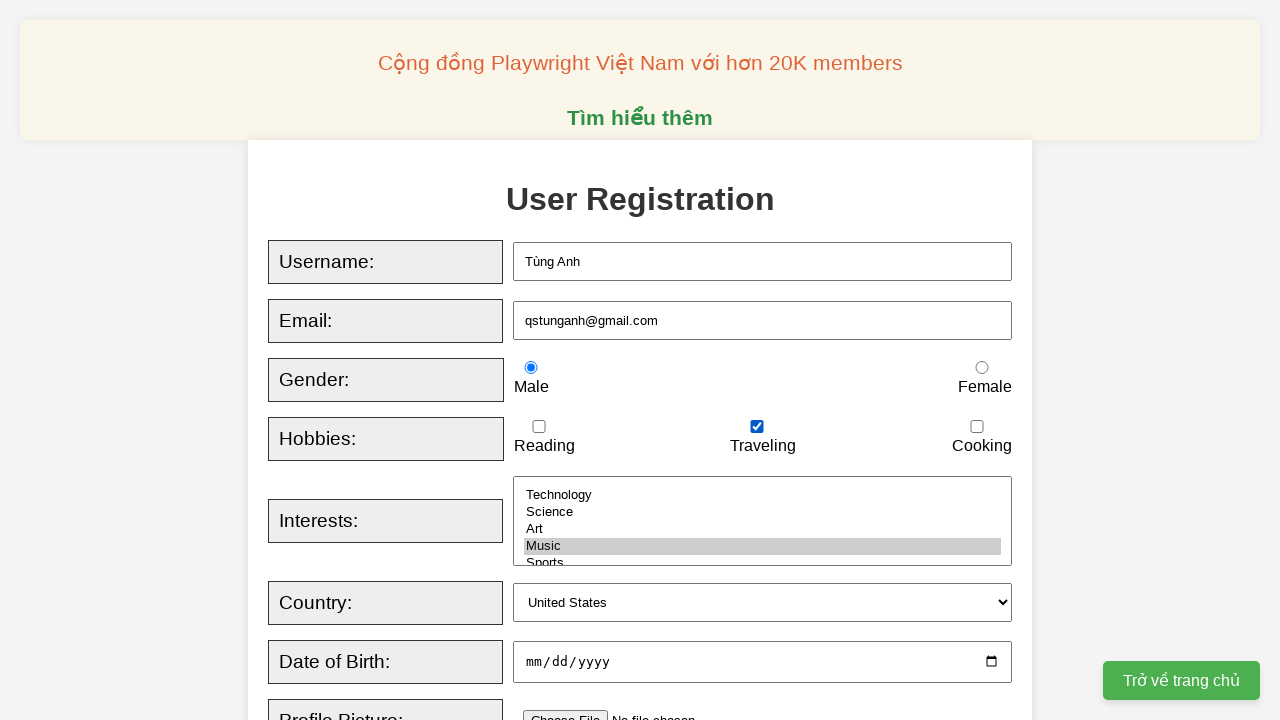

Selected United Kingdom as country on xpath=//select[@id='country']
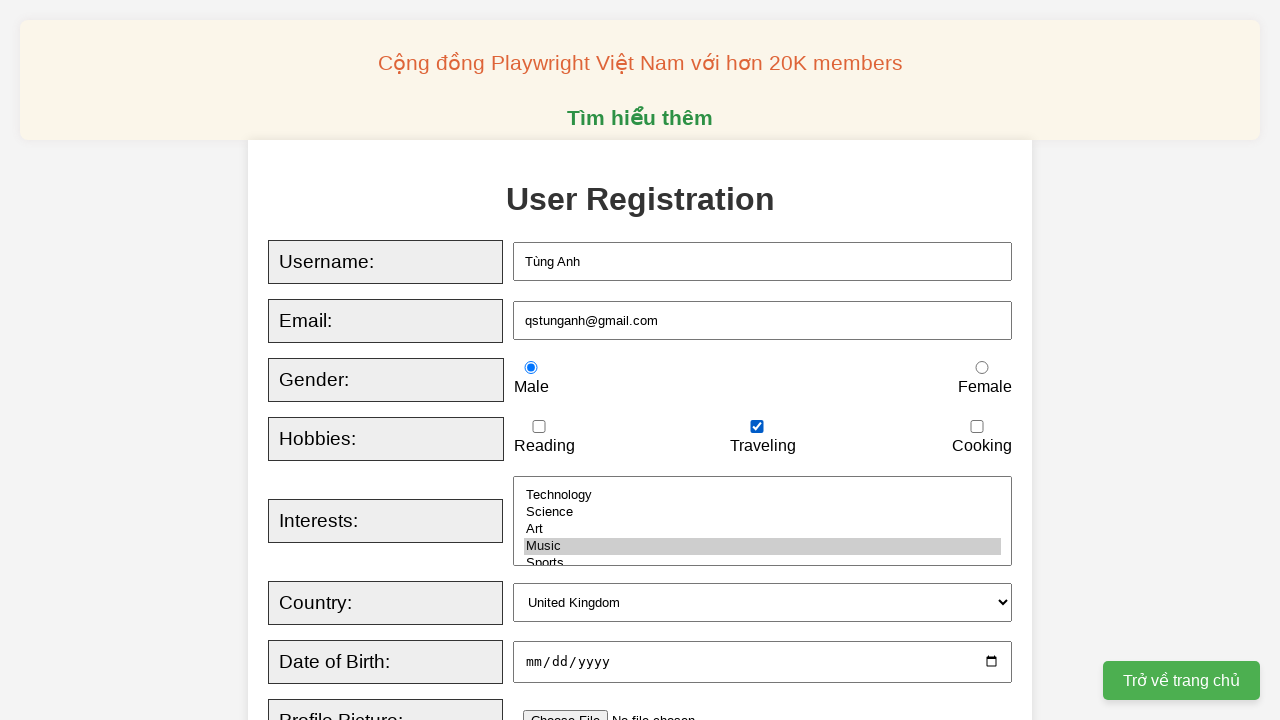

Filled date of birth with '2025-09-09' on xpath=//input[@id='dob']
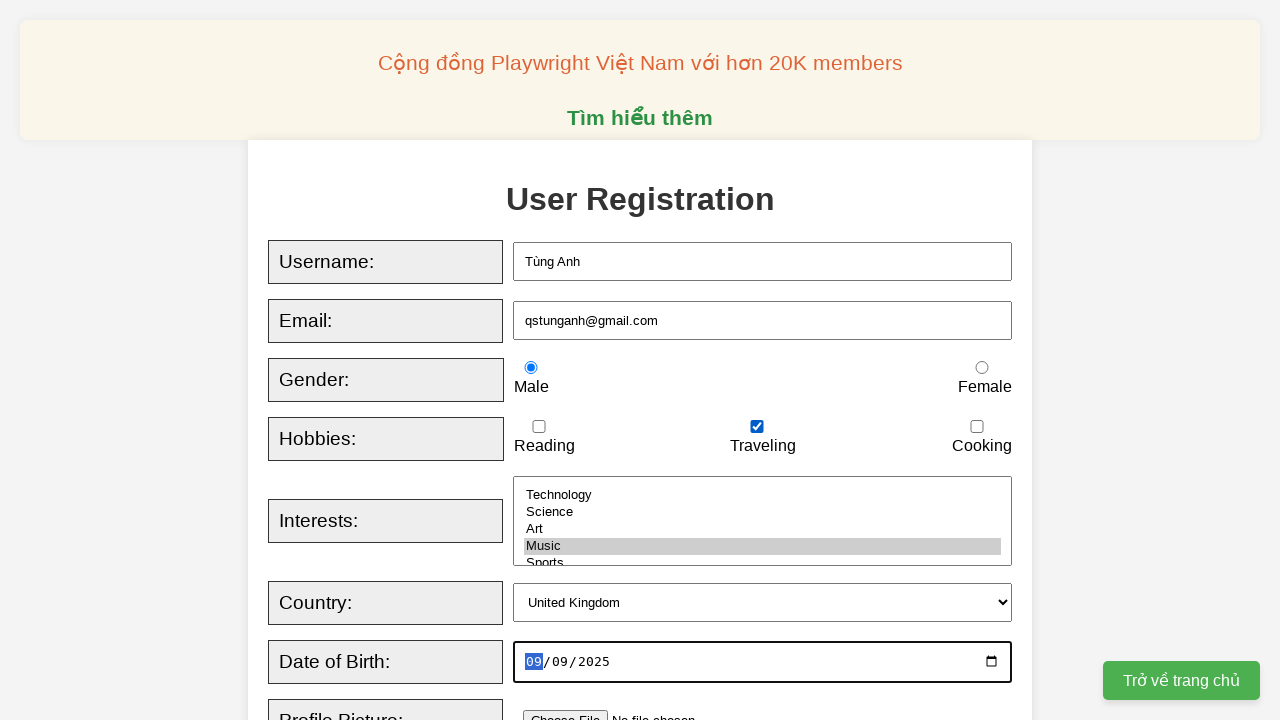

Filled bio field with 'PW K17' on xpath=//textarea[@id='bio']
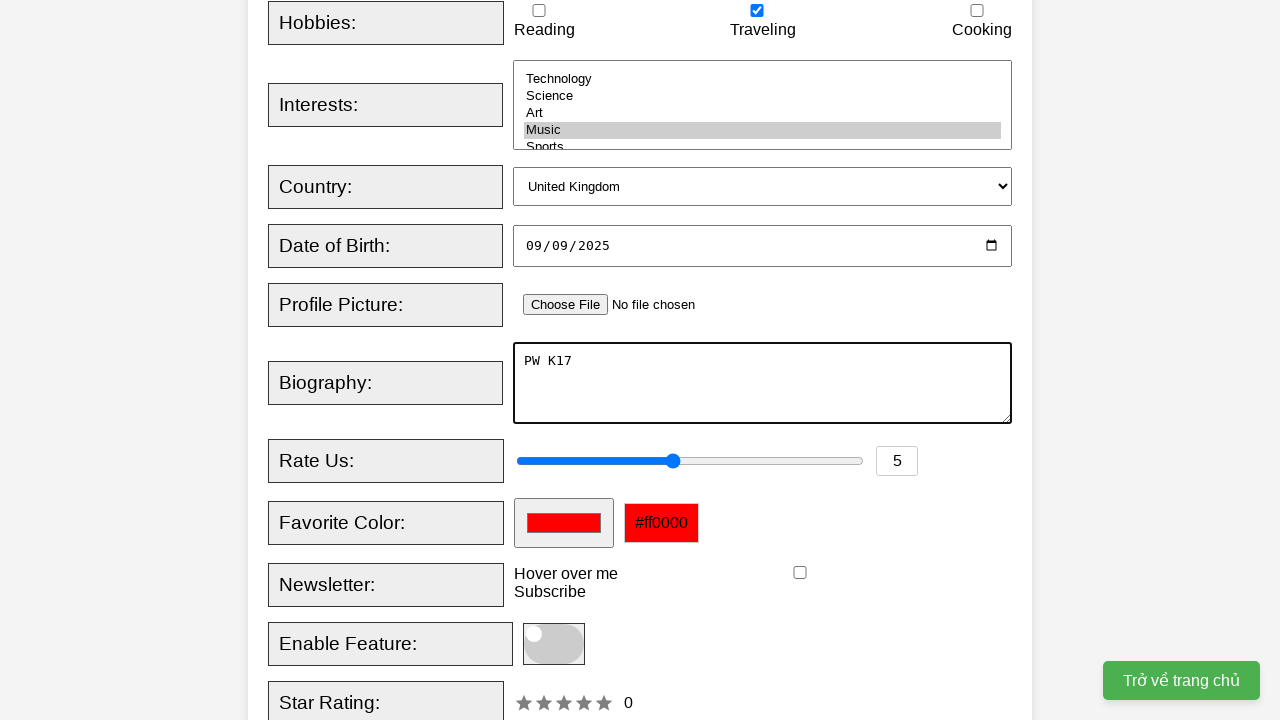

Filled rating field with '10' on xpath=//input[@id='rating']
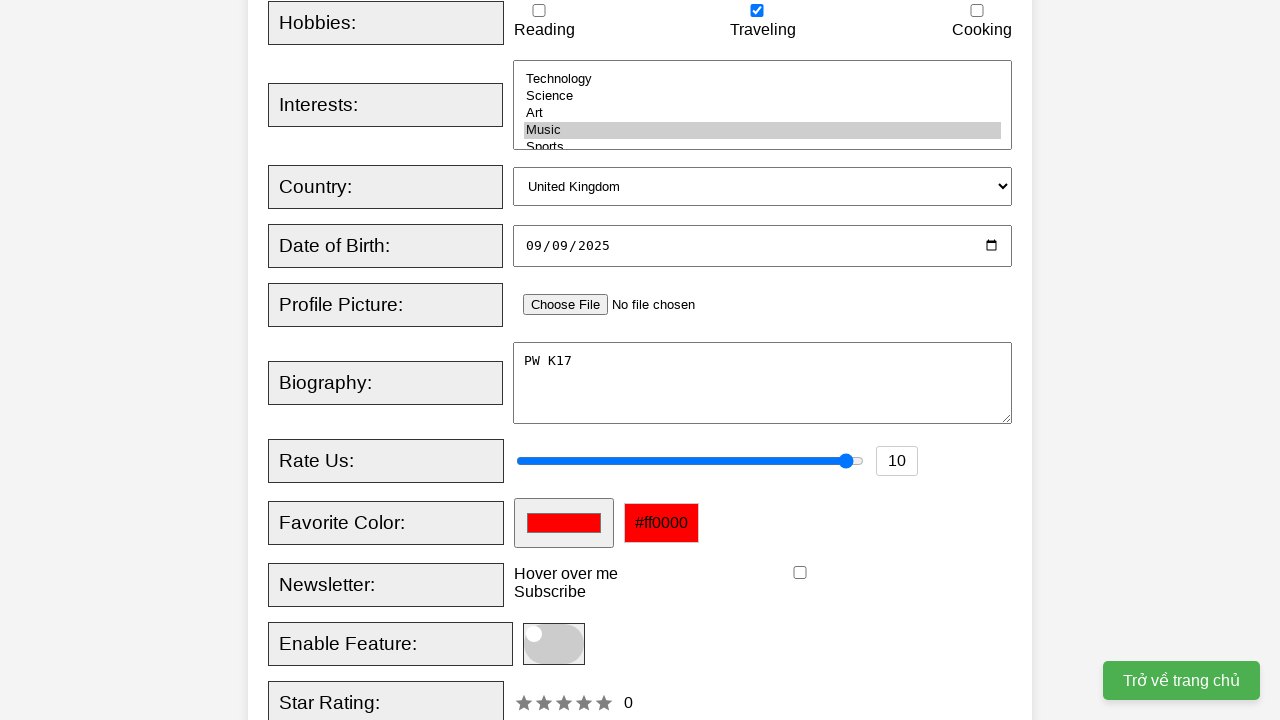

Filled favorite color with '#00ffff' on xpath=//input[@id='favcolor']
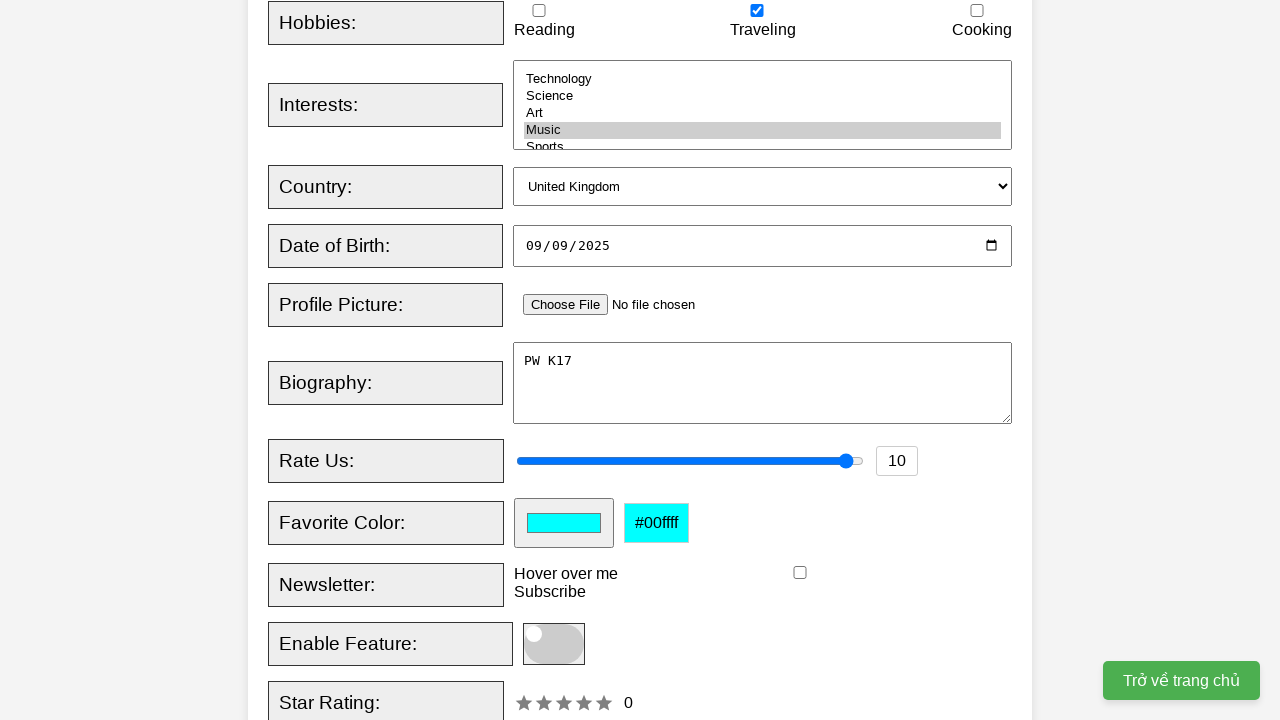

Hovered over tooltip at (566, 574) on xpath=//div[@class='tooltip']
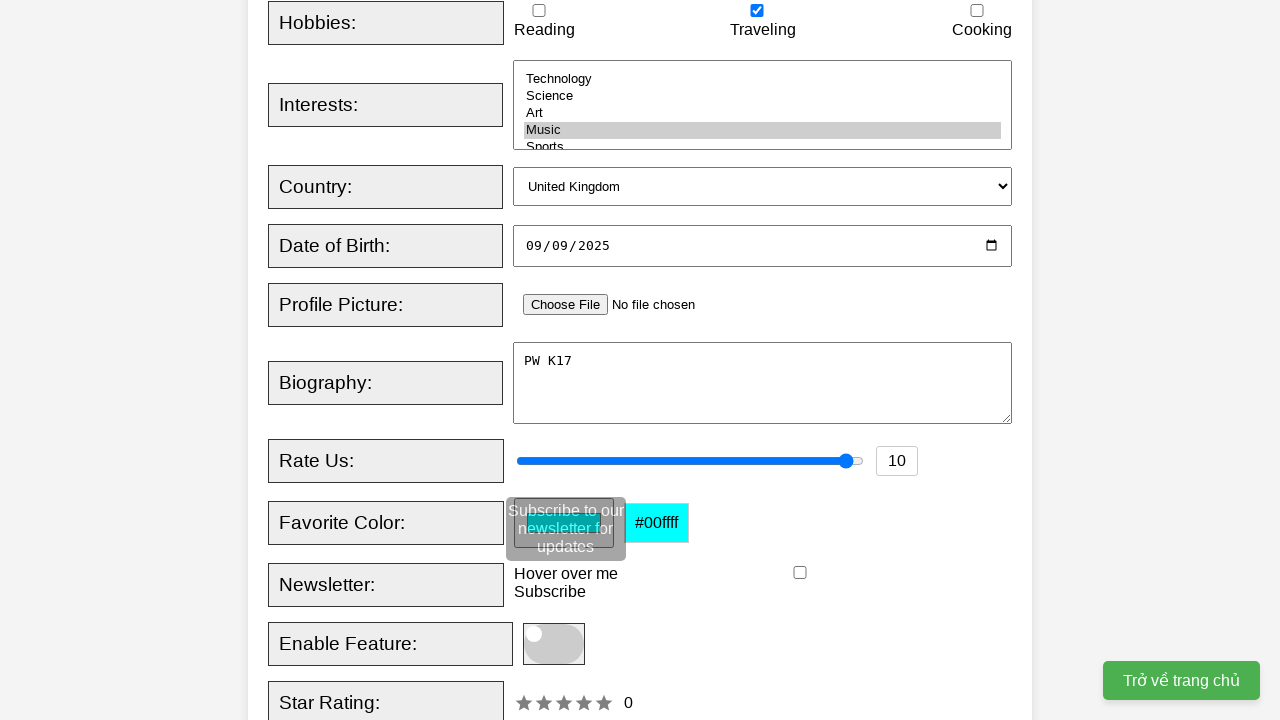

Checked newsletter subscription at (800, 573) on xpath=//input[@id='newsletter']
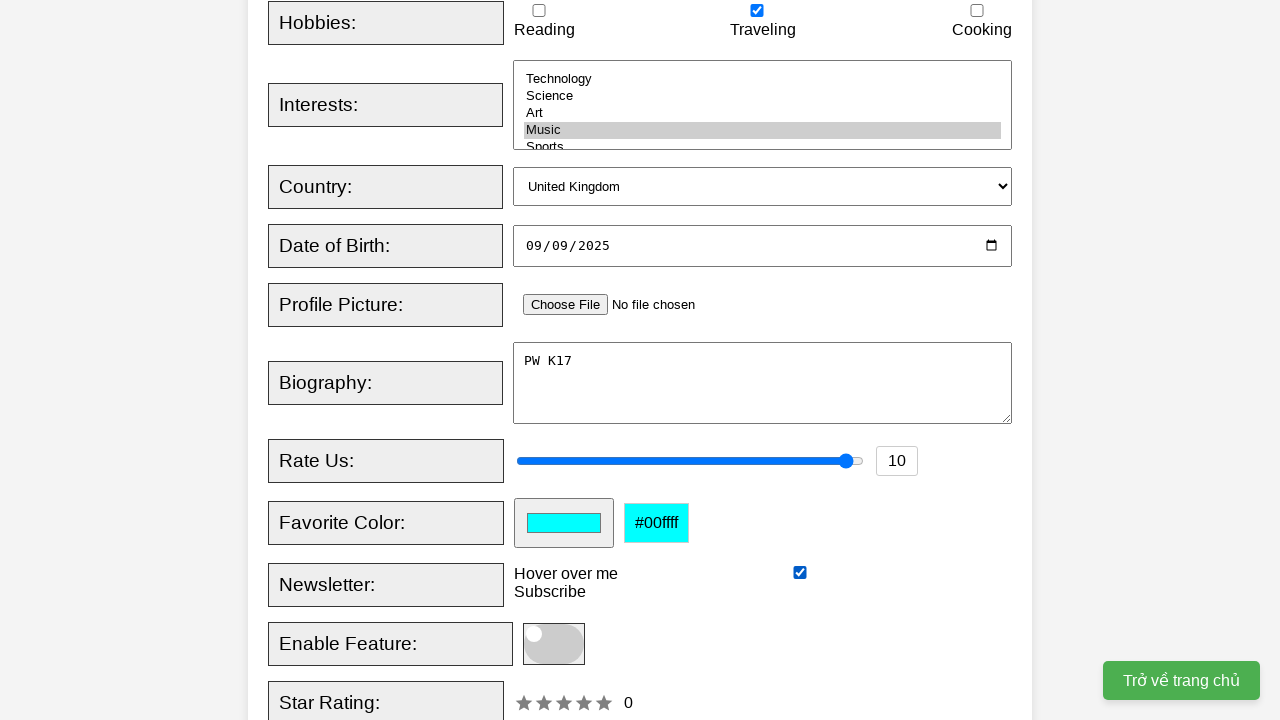

Clicked on slider toggle at (554, 644) on xpath=//span[@class='slider round']
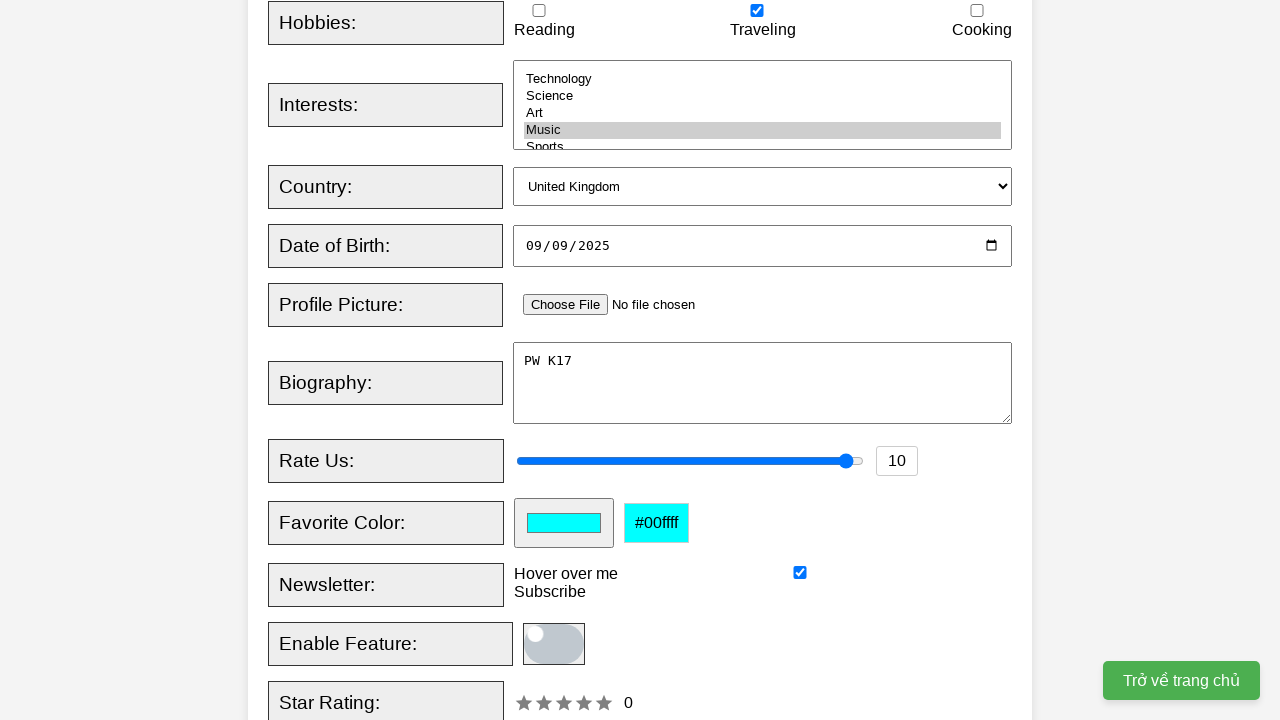

Clicked Register button to submit form at (528, 360) on xpath=//button[@type='submit']
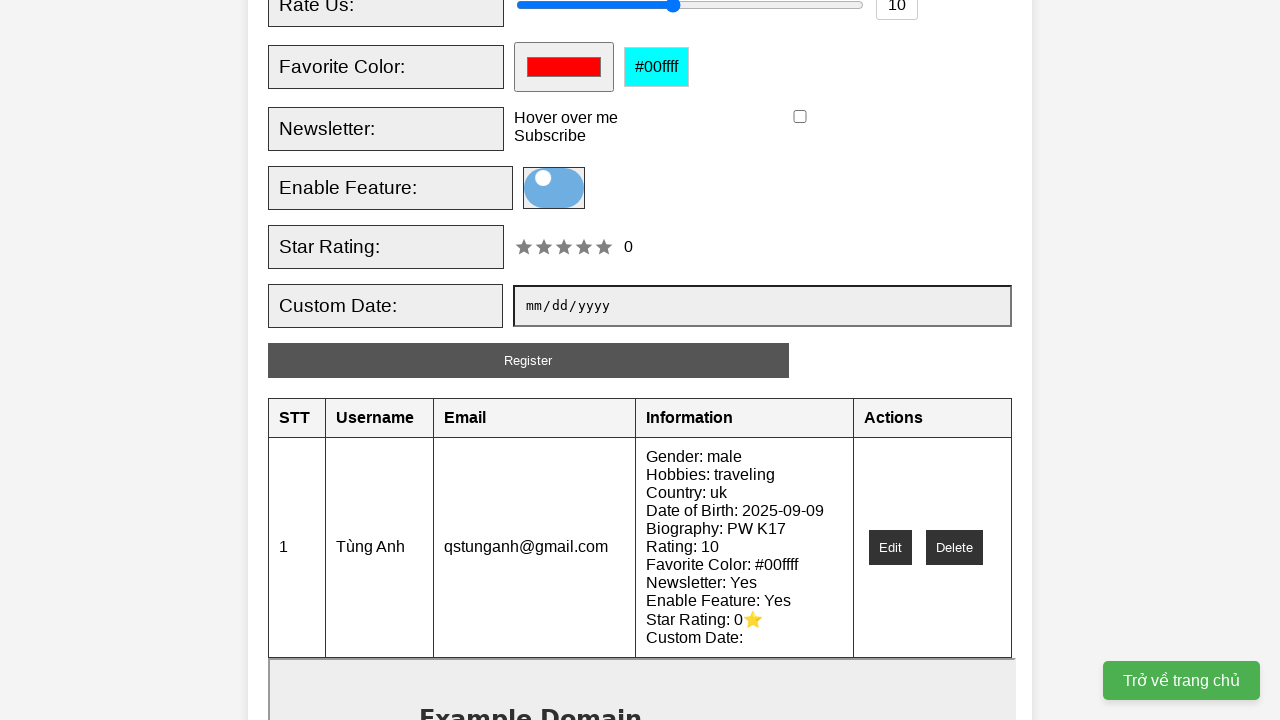

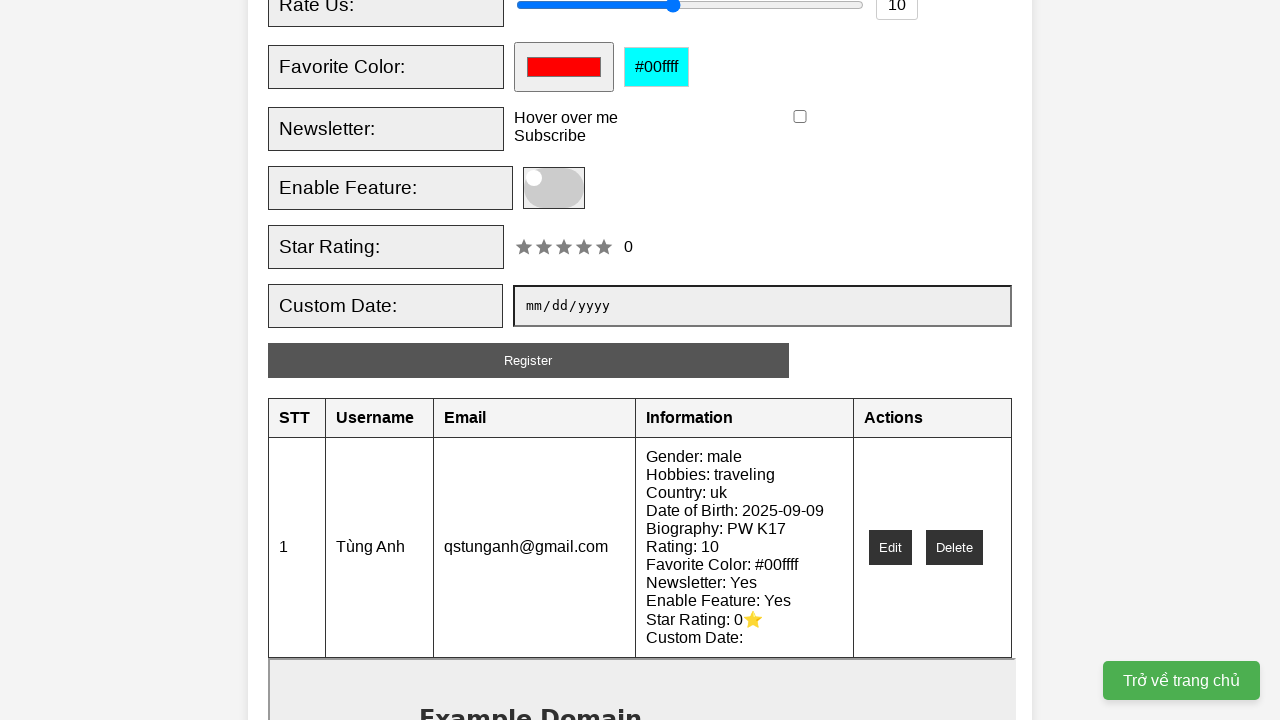